Tests the clear command functionality by navigating to a test page and clearing the value from a textbox element

Starting URL: http://omayo.blogspot.com/

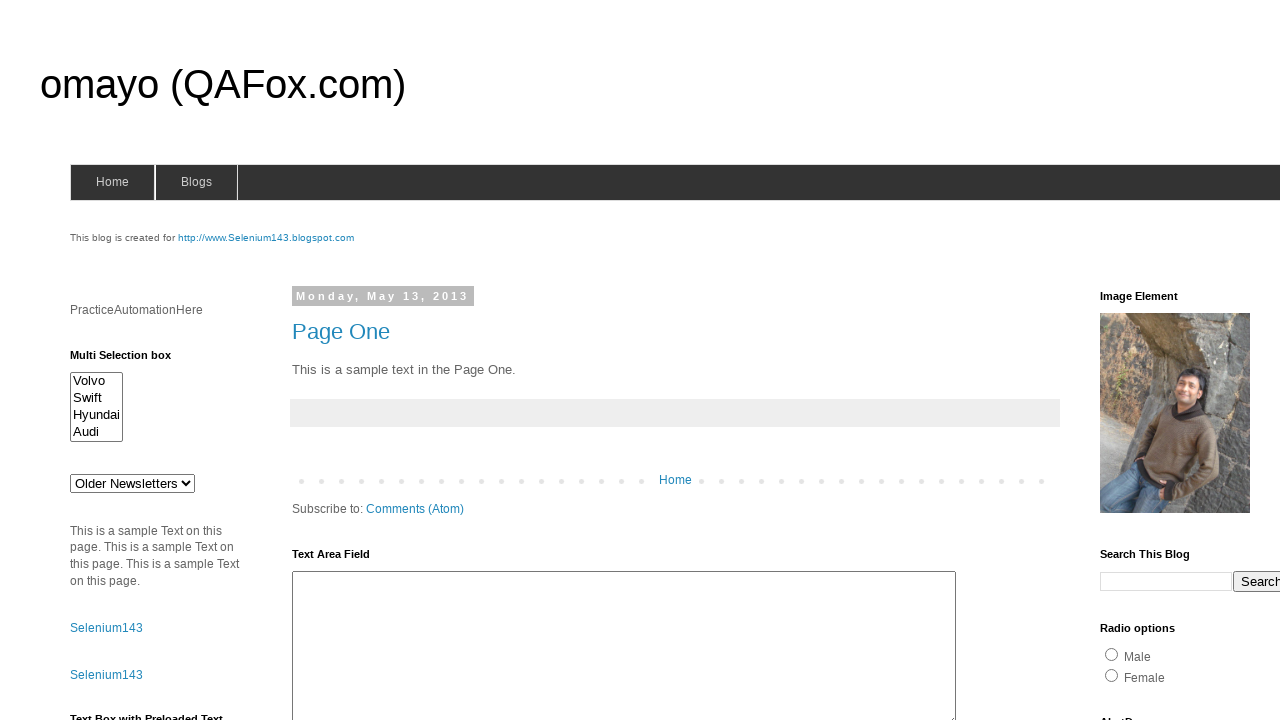

Cleared the value from textbox element #textbox1 on #textbox1
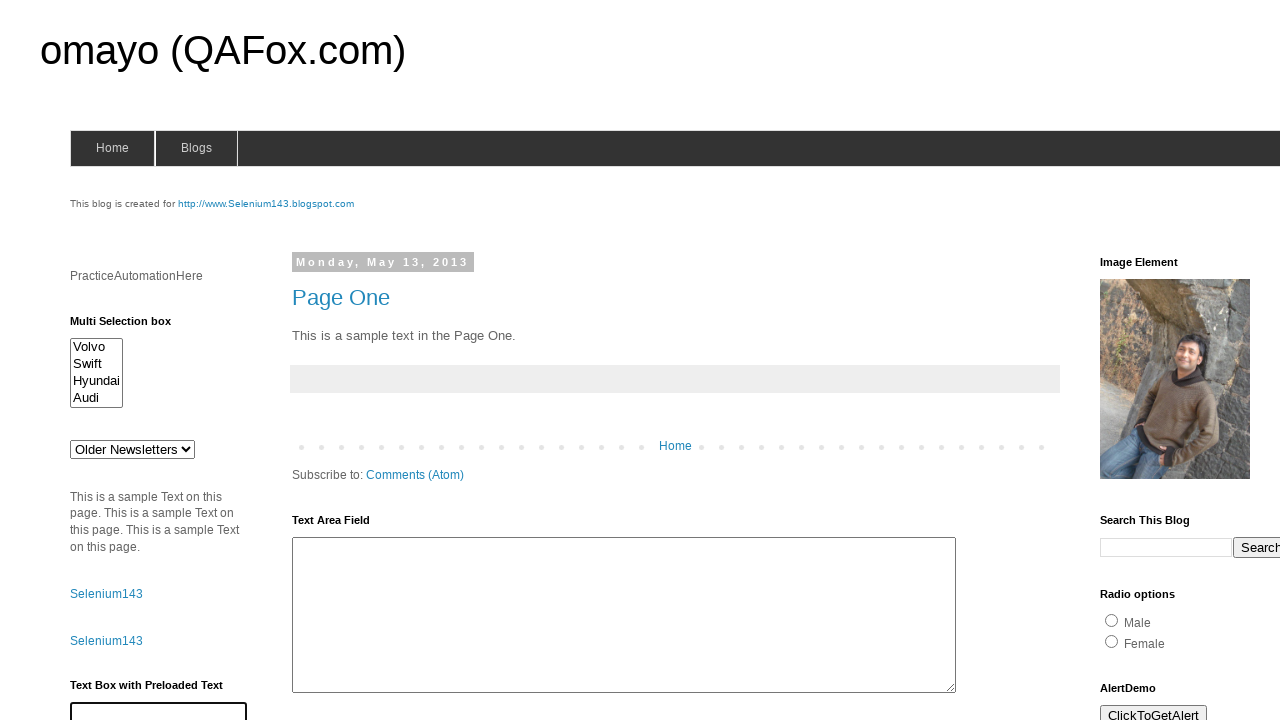

Waited 2 seconds to observe the result
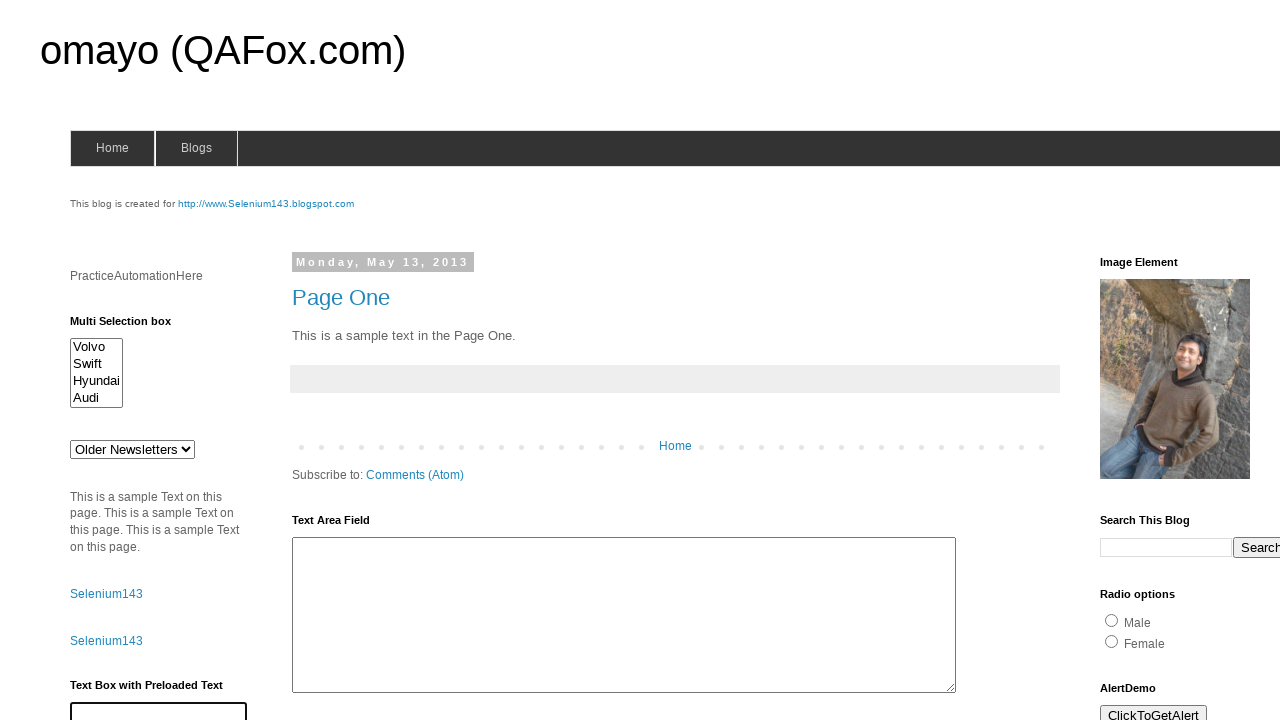

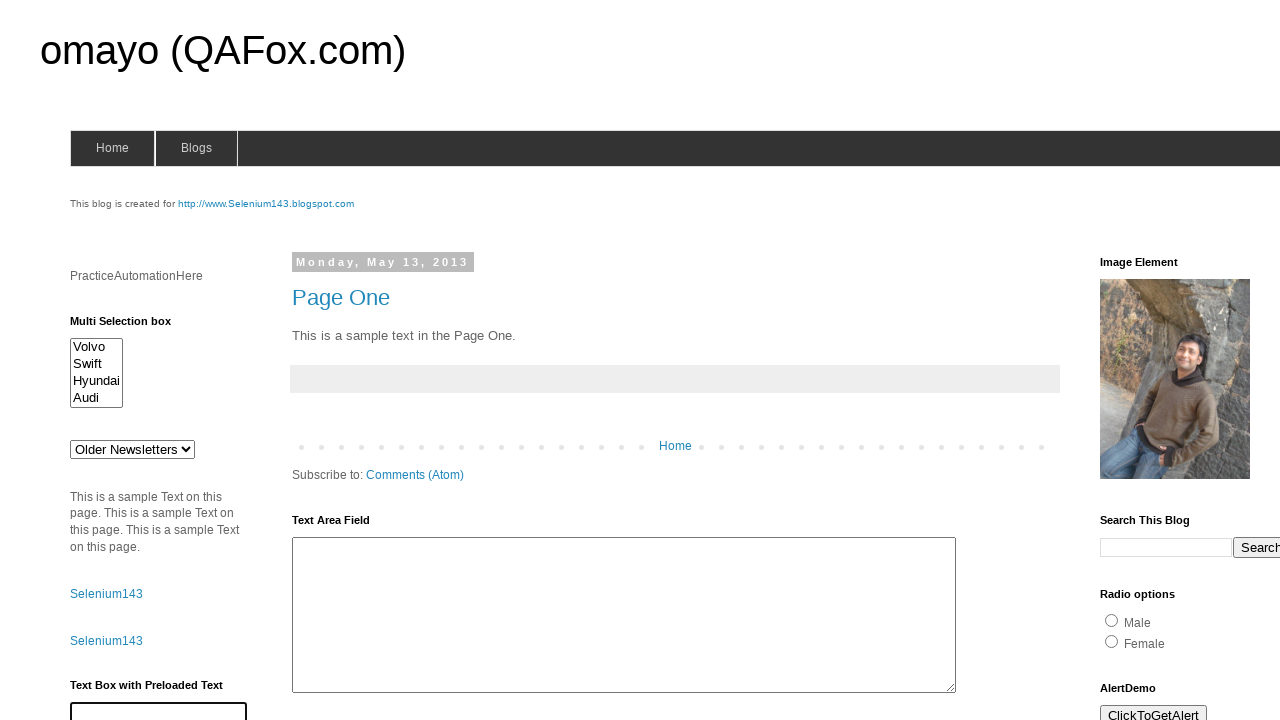